Tests opting out of A/B tests by adding an opt-out cookie before navigating to the A/B test page, then verifying the page shows "No A/B Test".

Starting URL: http://the-internet.herokuapp.com

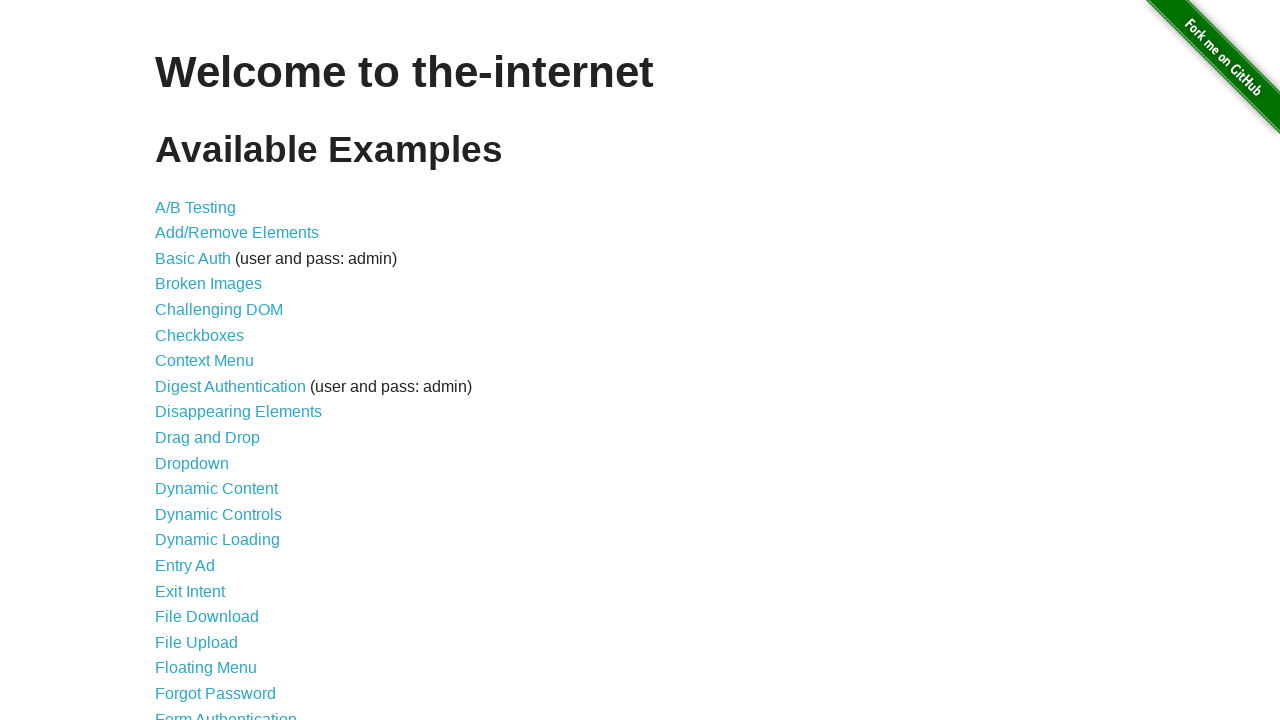

Added optimizelyOptOut cookie to opt out of A/B tests
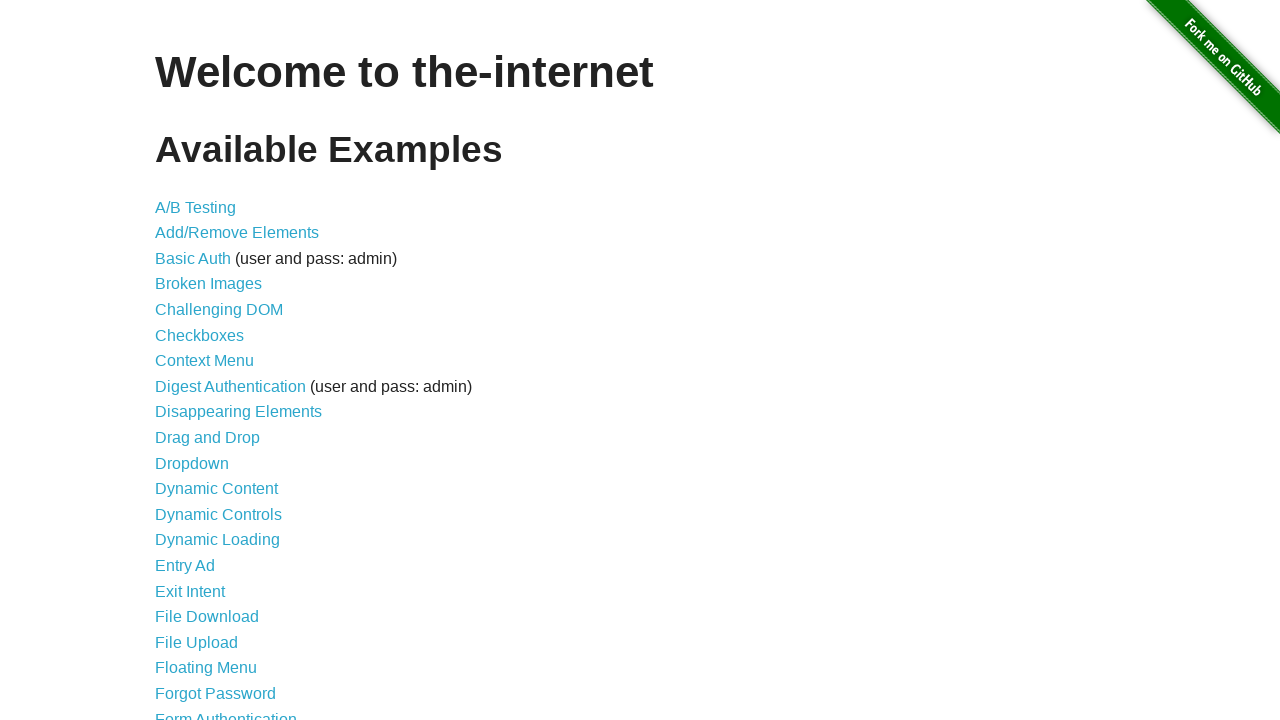

Navigated to A/B test page
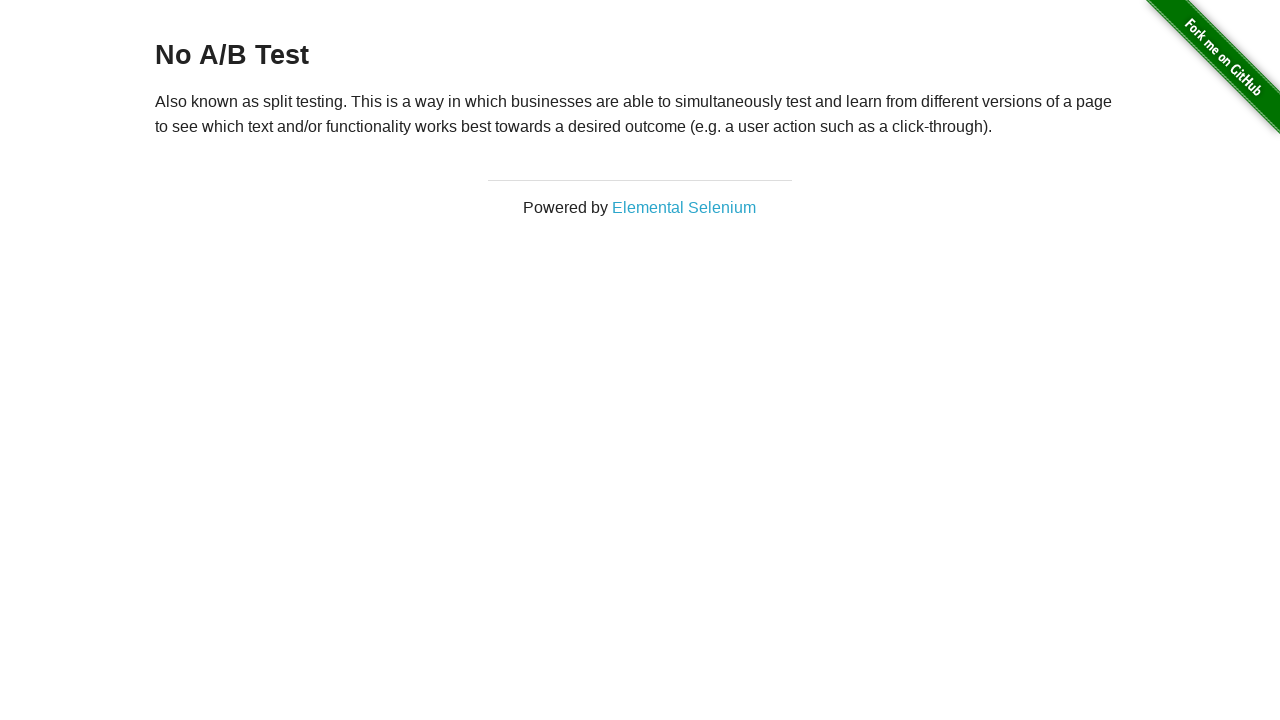

H3 heading element loaded
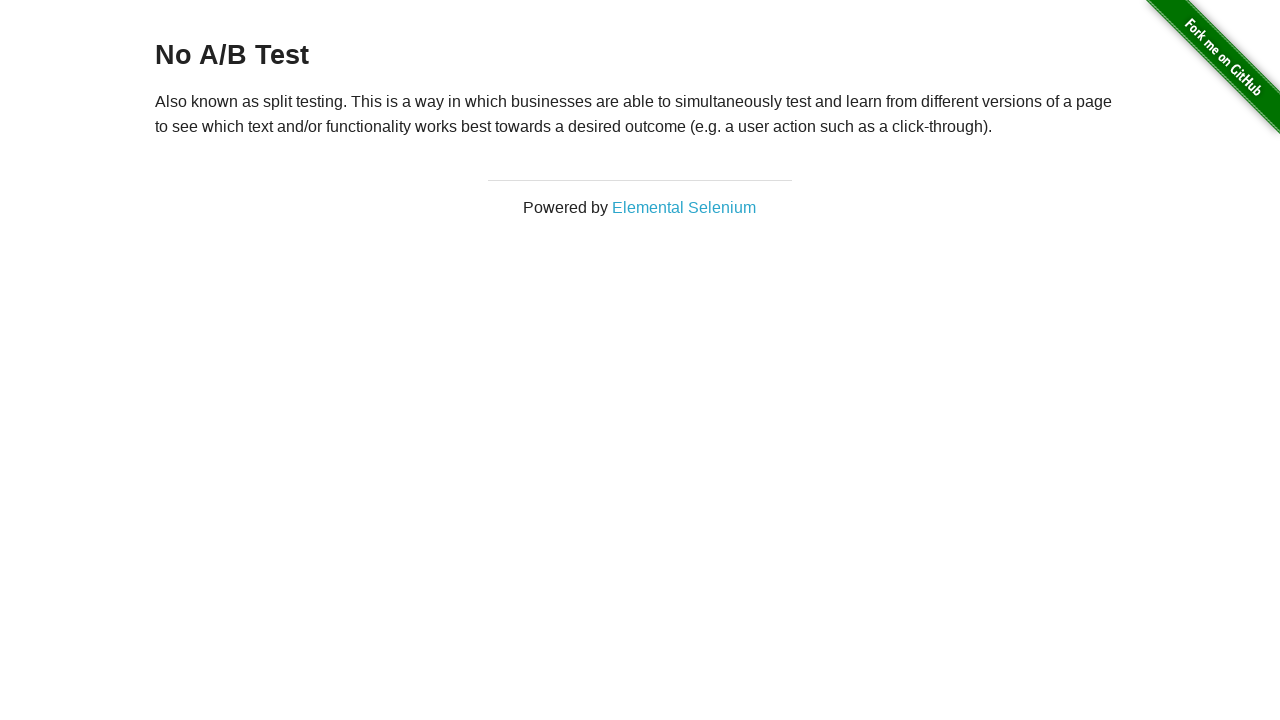

Retrieved heading text content
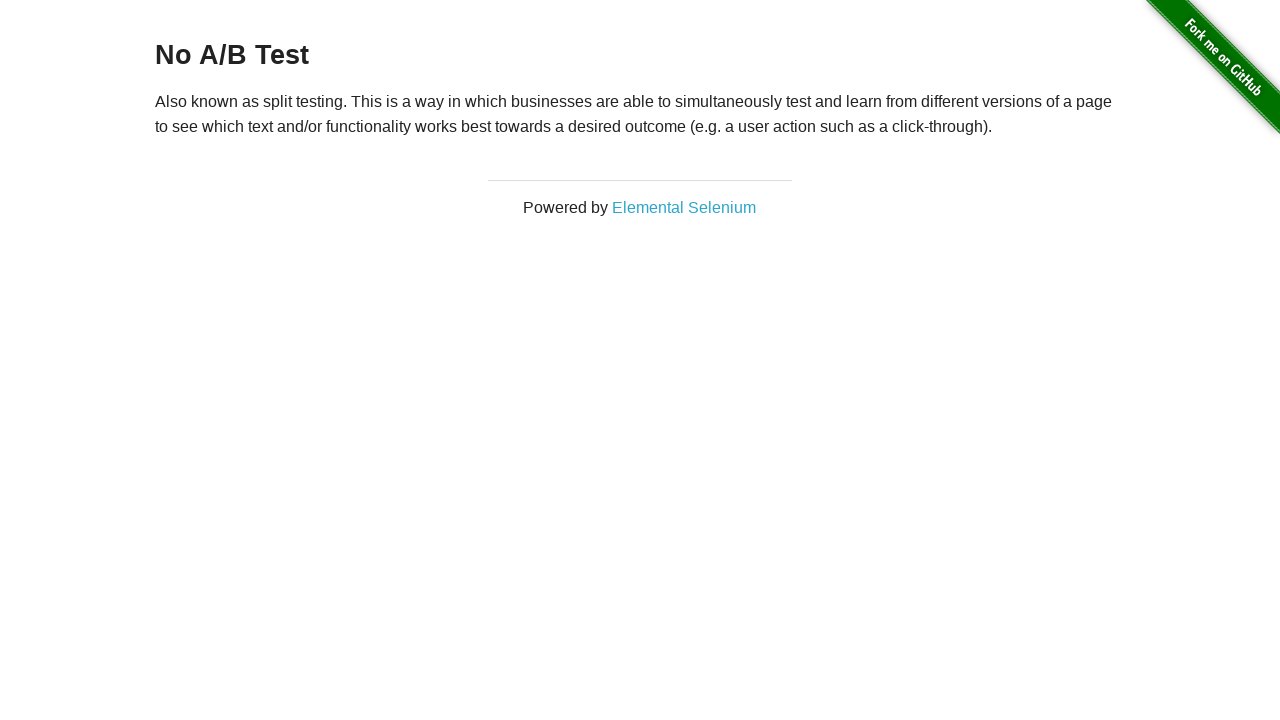

Verified heading text is 'No A/B Test' - A/B test successfully opted out
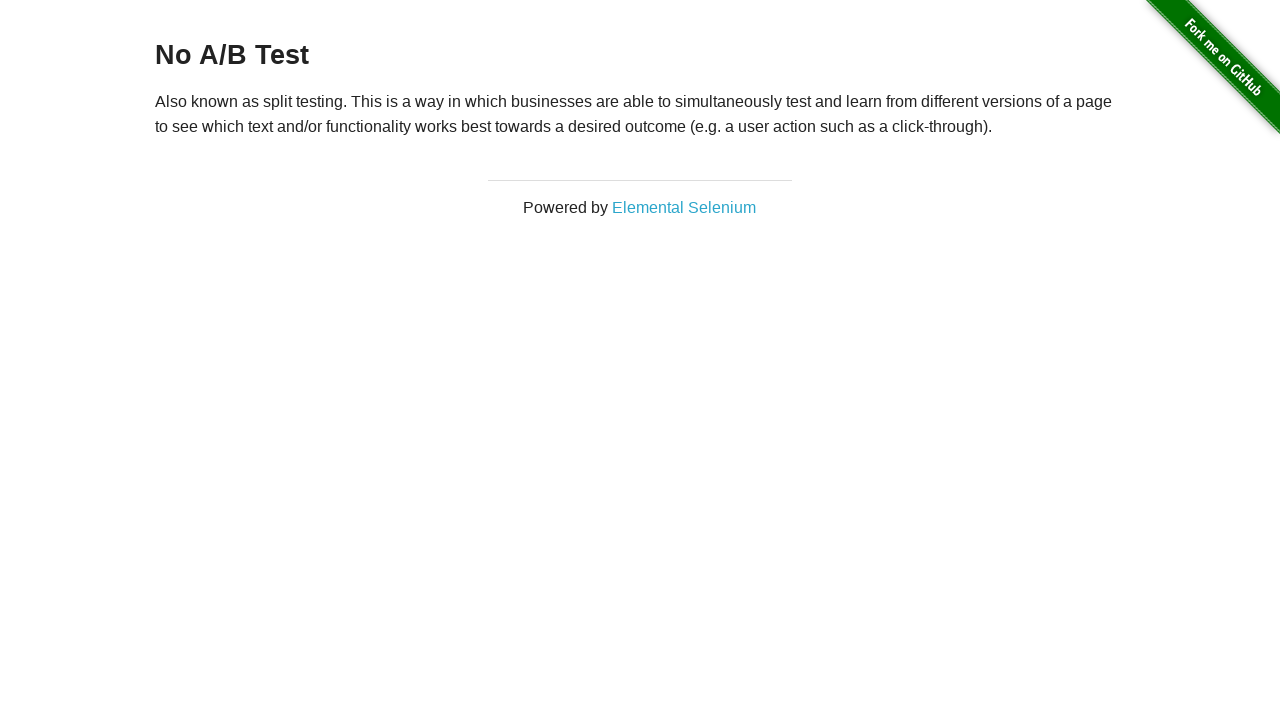

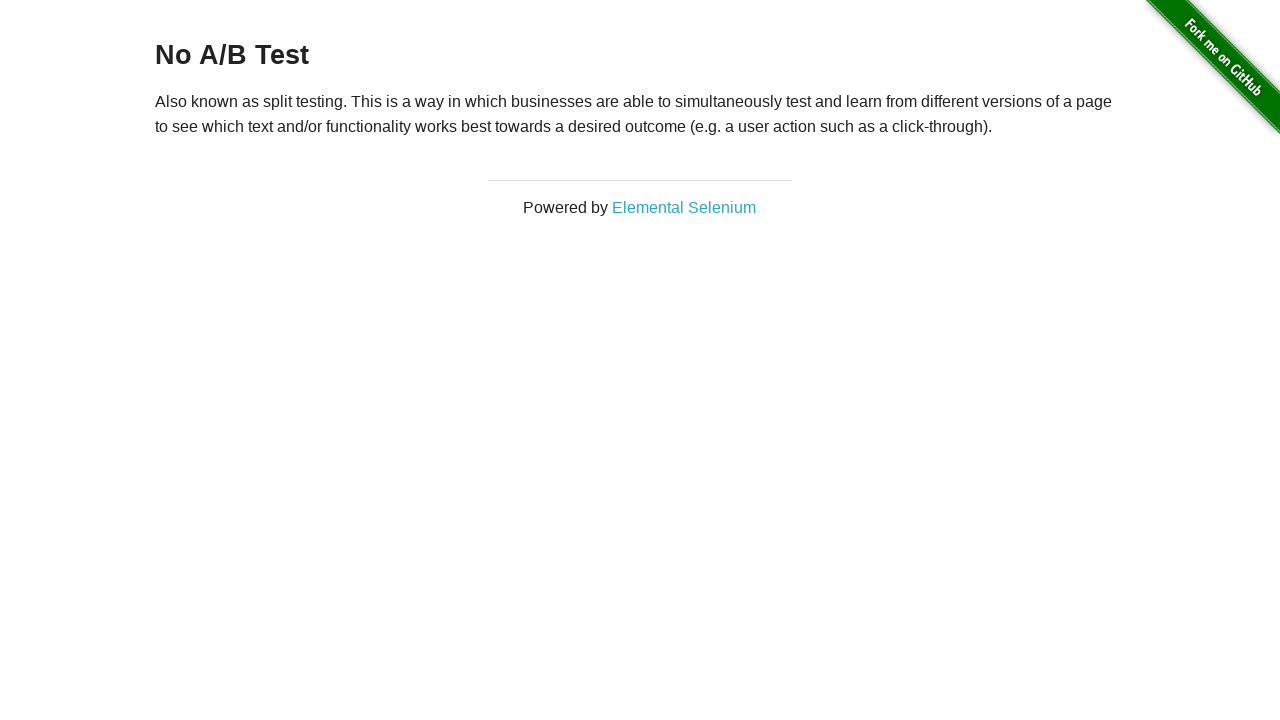